Tests that various other static pages load correctly including uses, resume, privacy policy, and legal notice

Starting URL: https://lekoarts.de/uses/

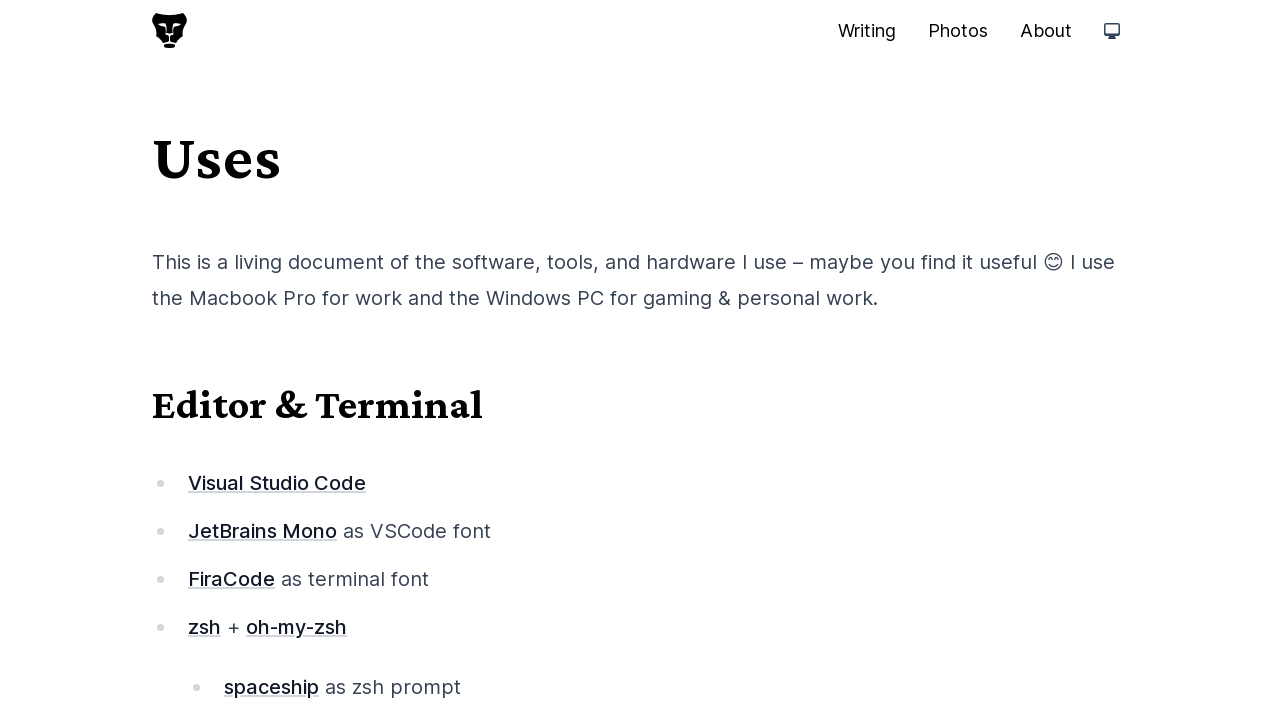

Navigated to resume page
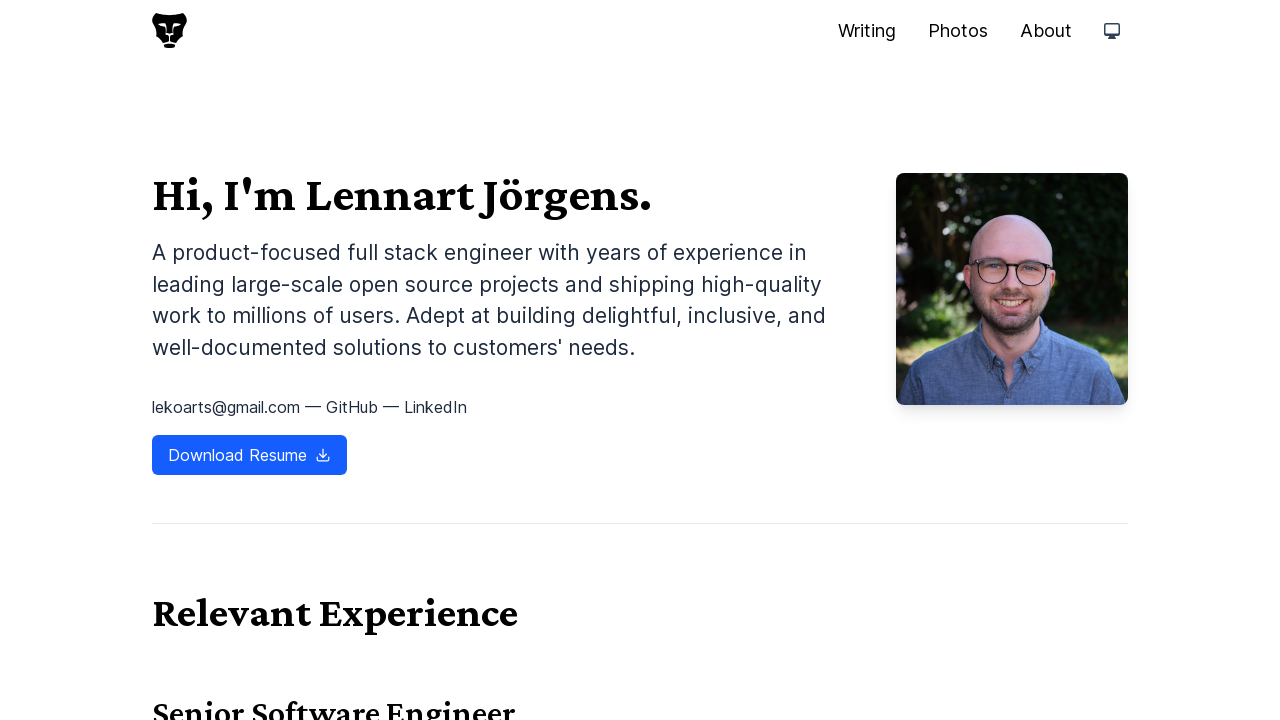

Navigated to privacy policy page
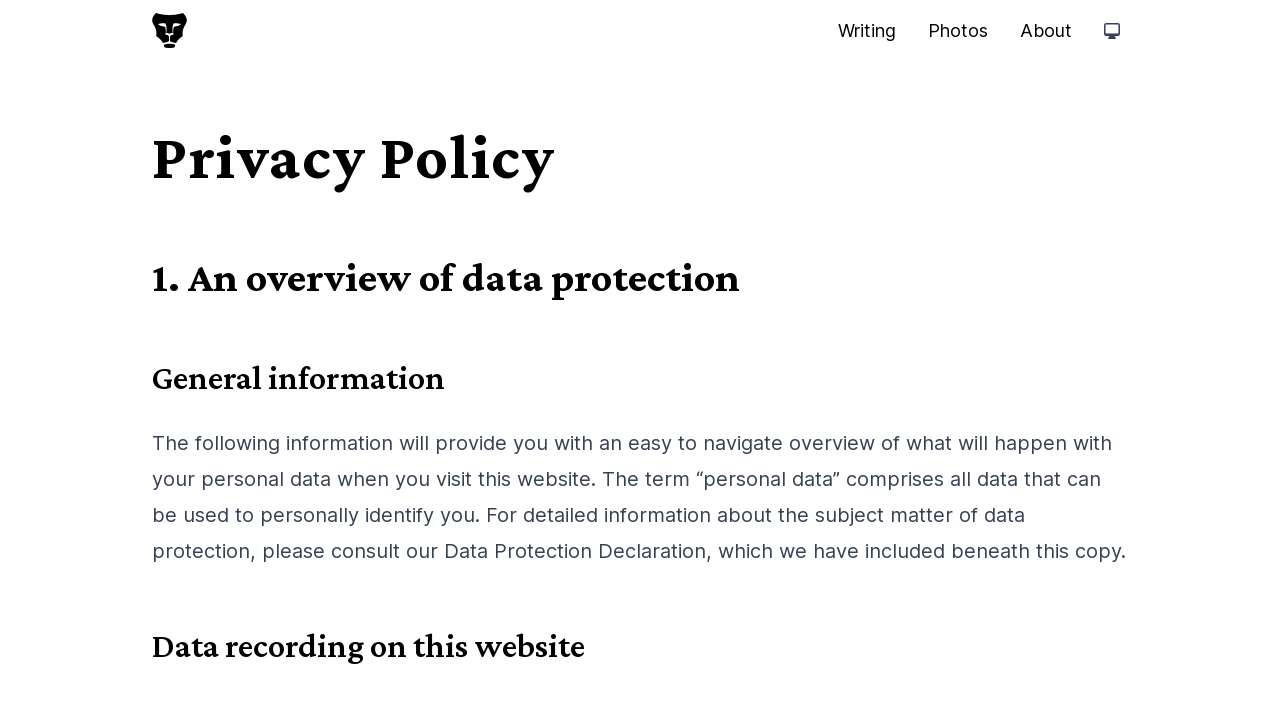

Navigated to legal notice page
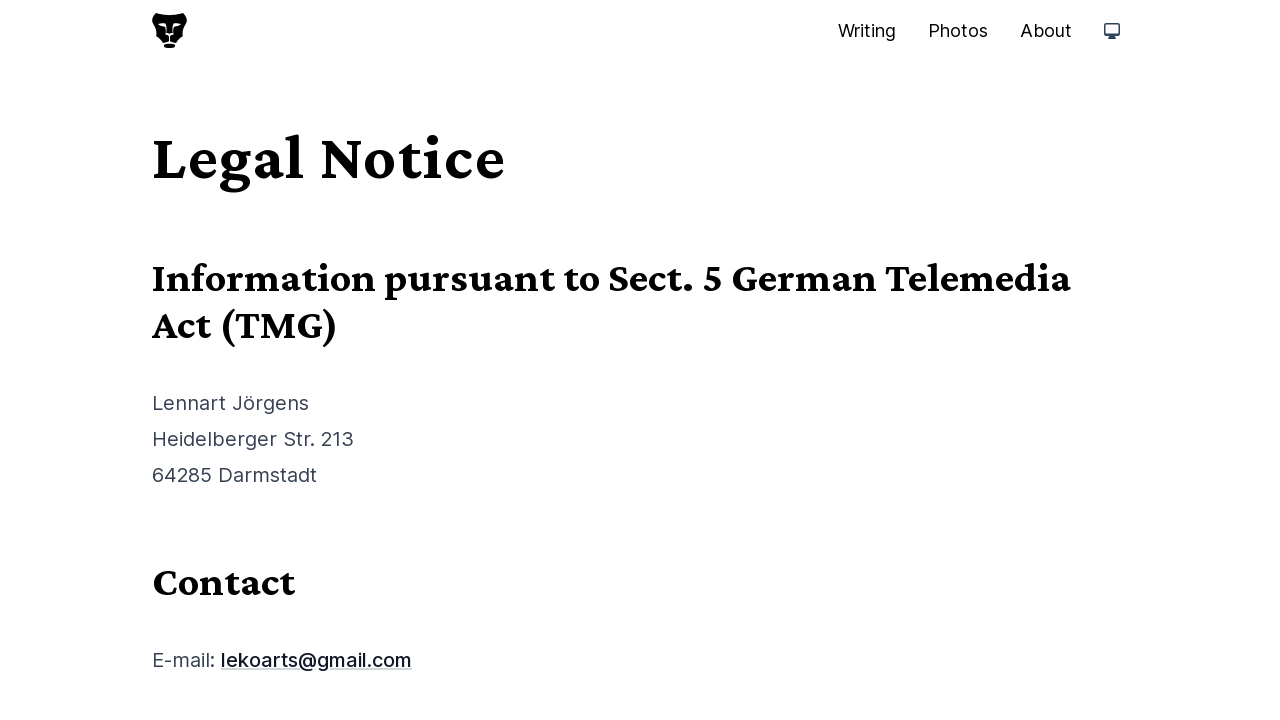

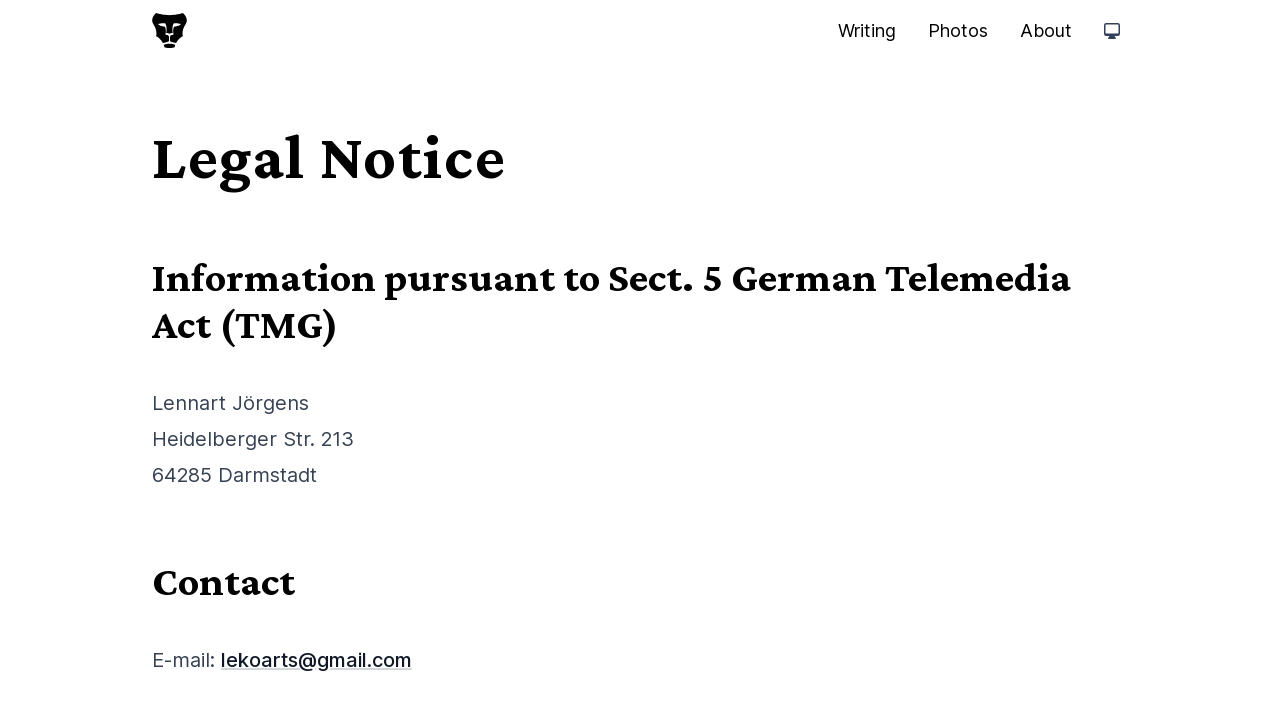